Navigates to an automation practice page, waits for it to fully load, and scrolls to the bottom of the page to verify all content is accessible.

Starting URL: https://rahulshettyacademy.com/AutomationPractice/

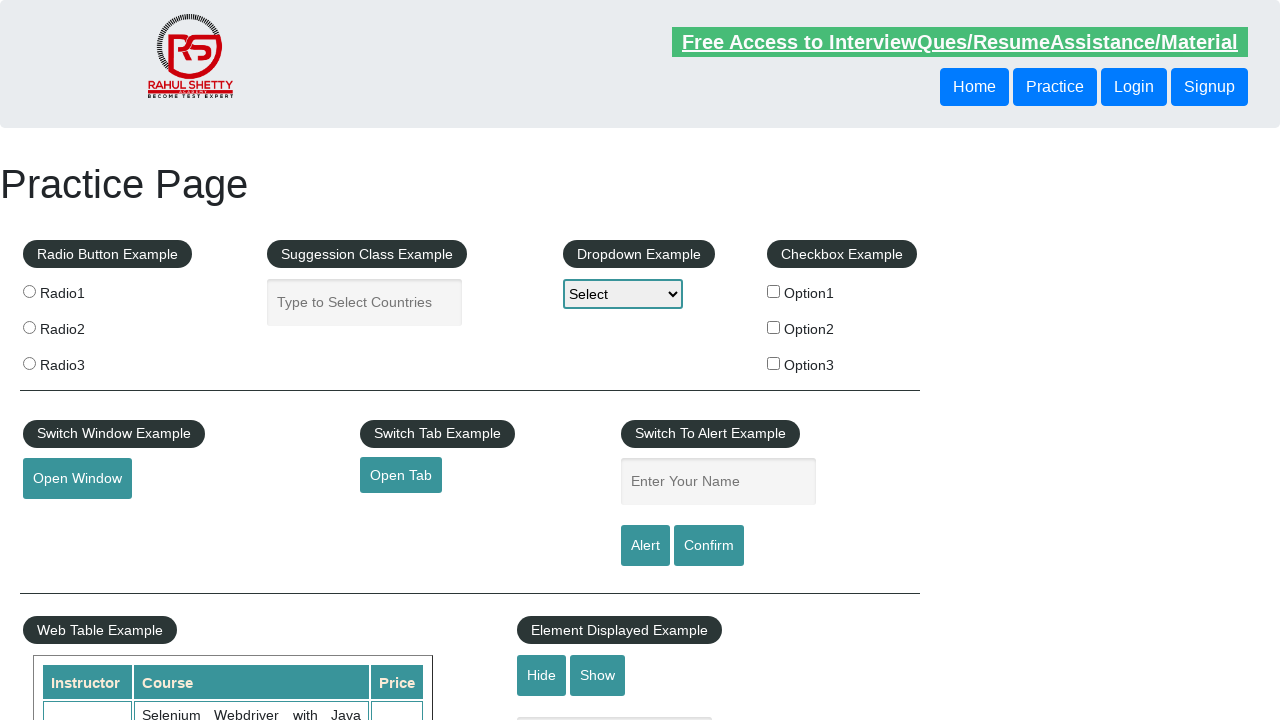

Waited for page to fully load
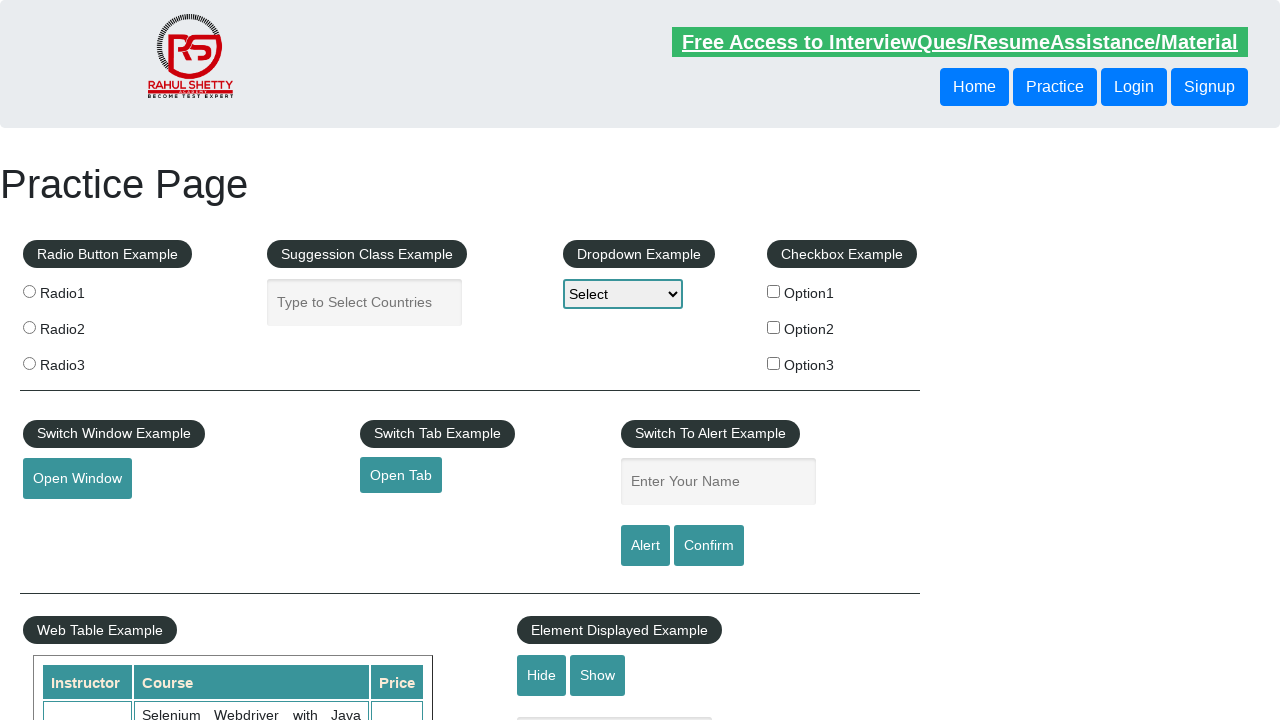

Scrolled to the bottom of the page
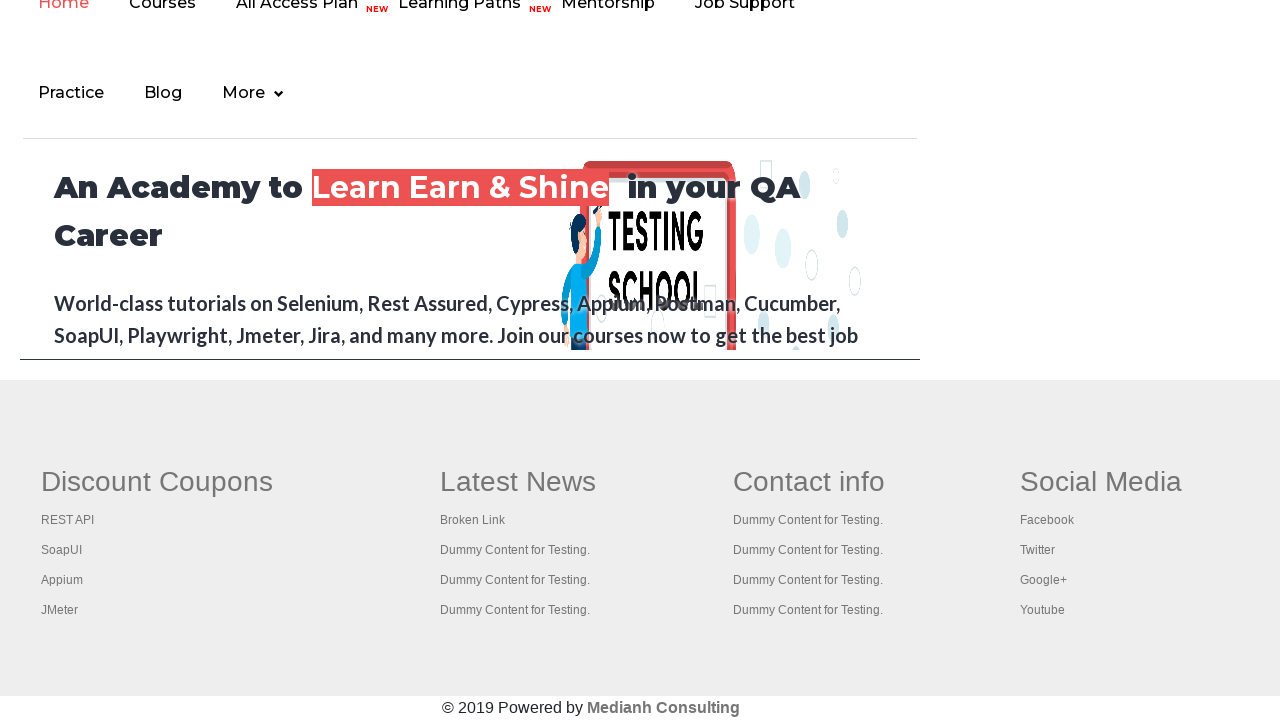

Waited 1 second for lazy-loaded content to load
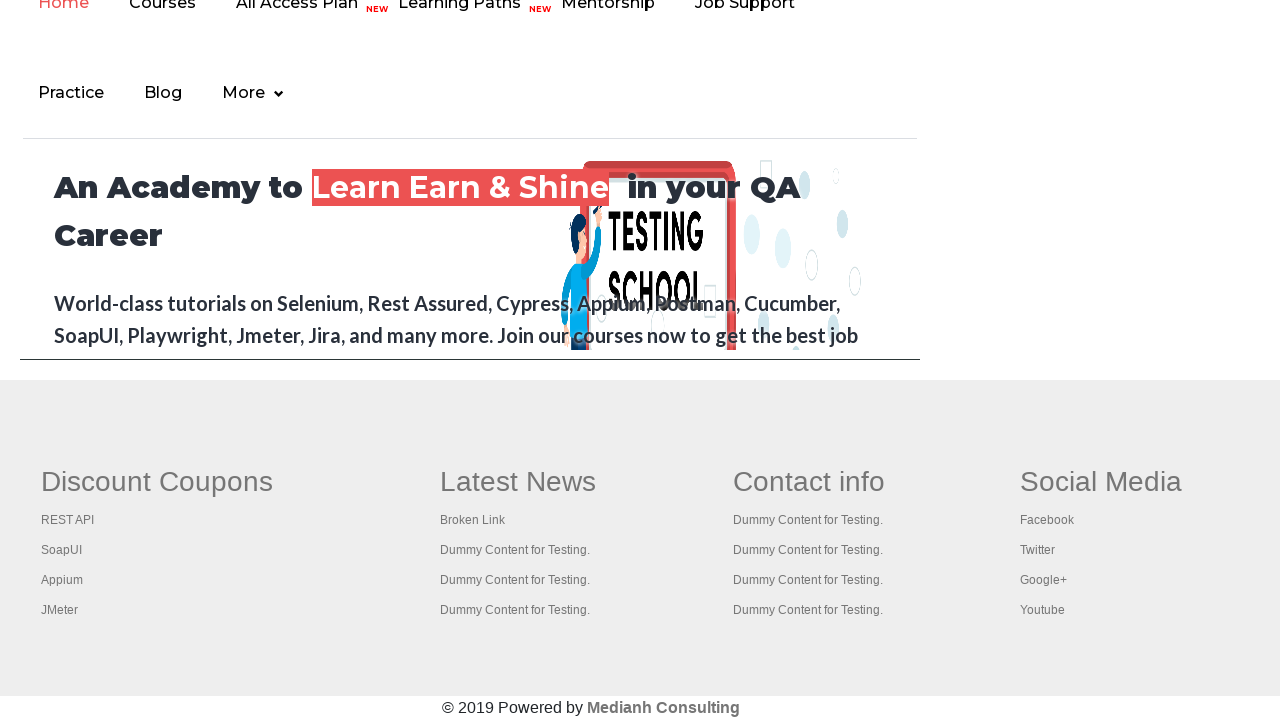

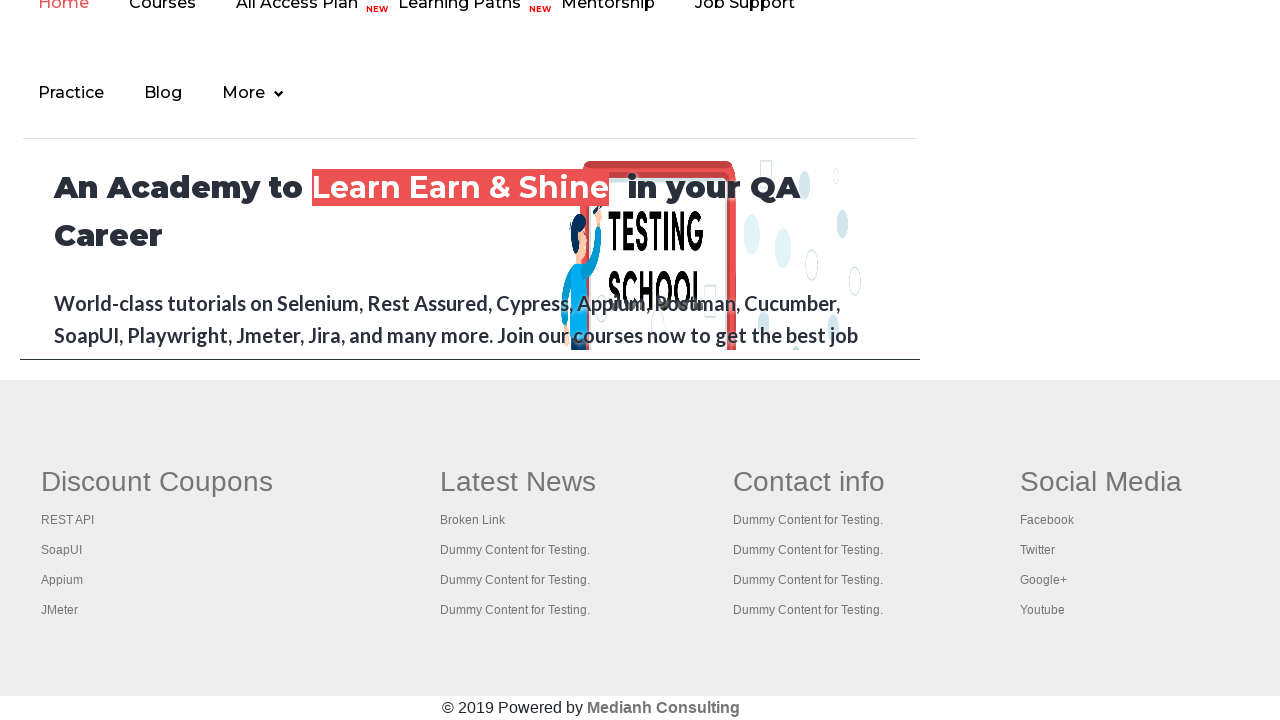